Tests calendar input functionality by entering a date directly into a date picker field

Starting URL: https://seleniumpractise.blogspot.com/2016/08/how-to-handle-calendar-in-selenium.html

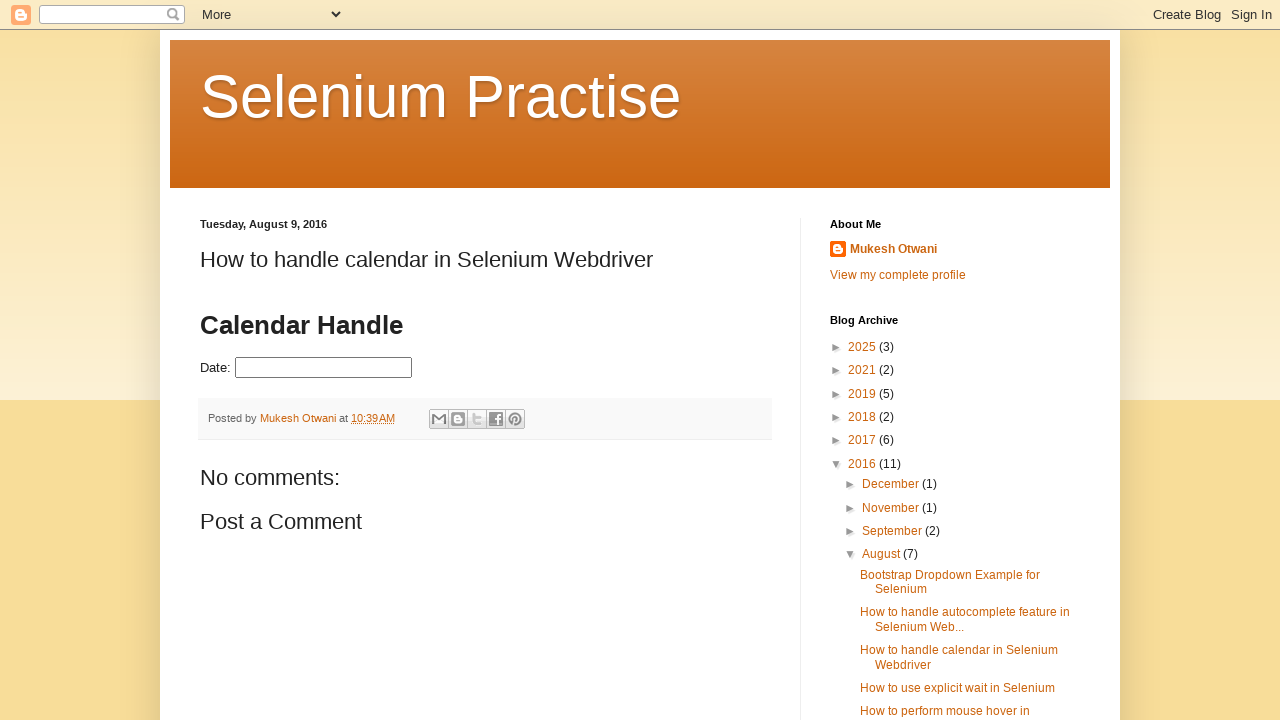

Navigated to calendar input test page
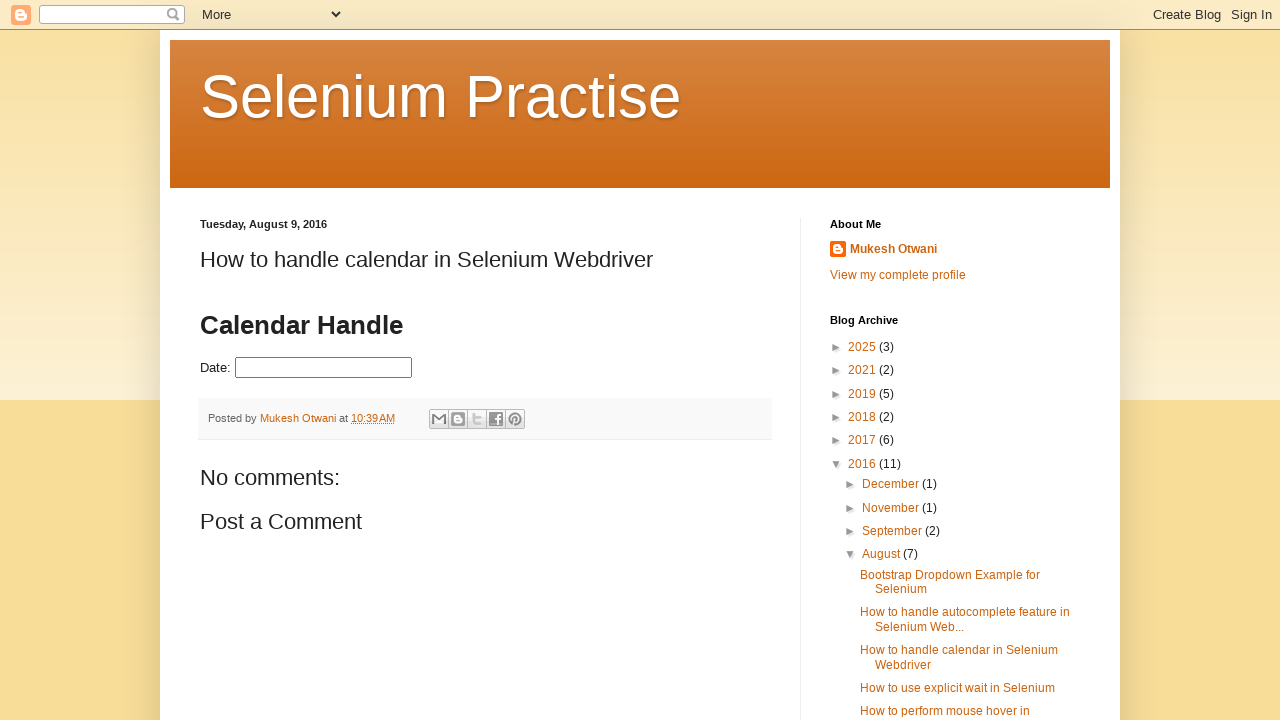

Filled date picker field with date 01/04/2023 on #datepicker
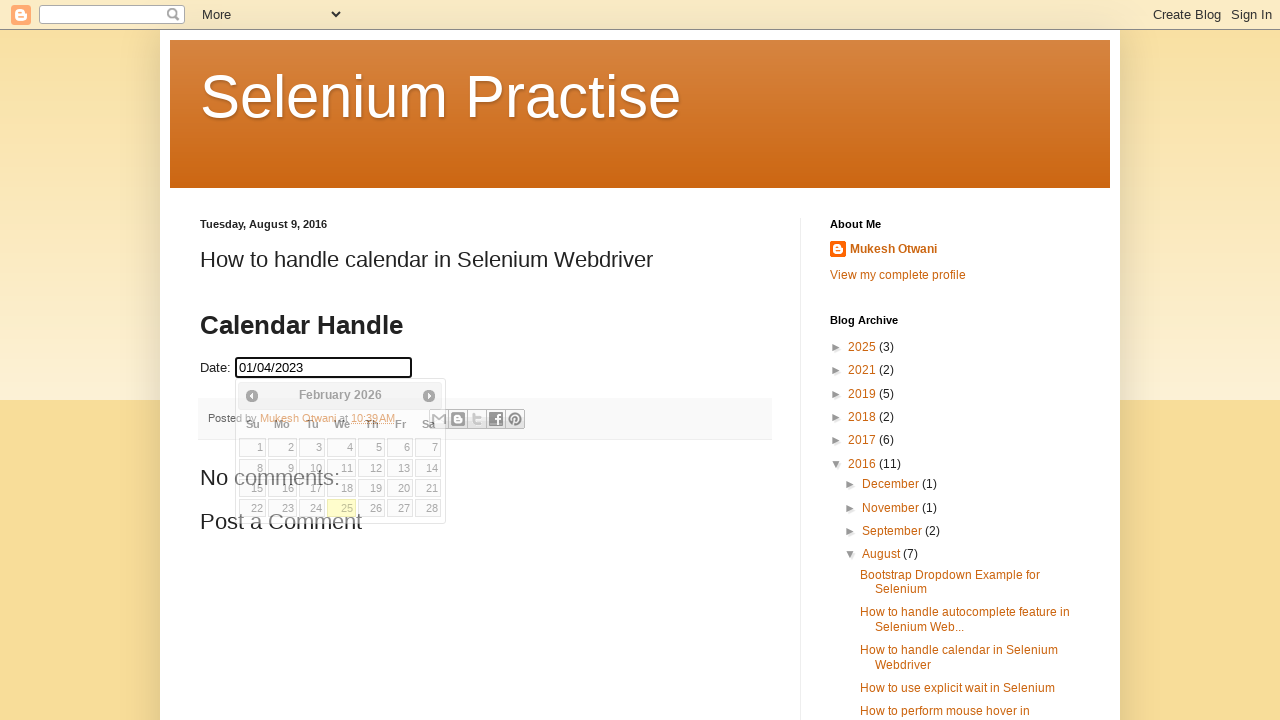

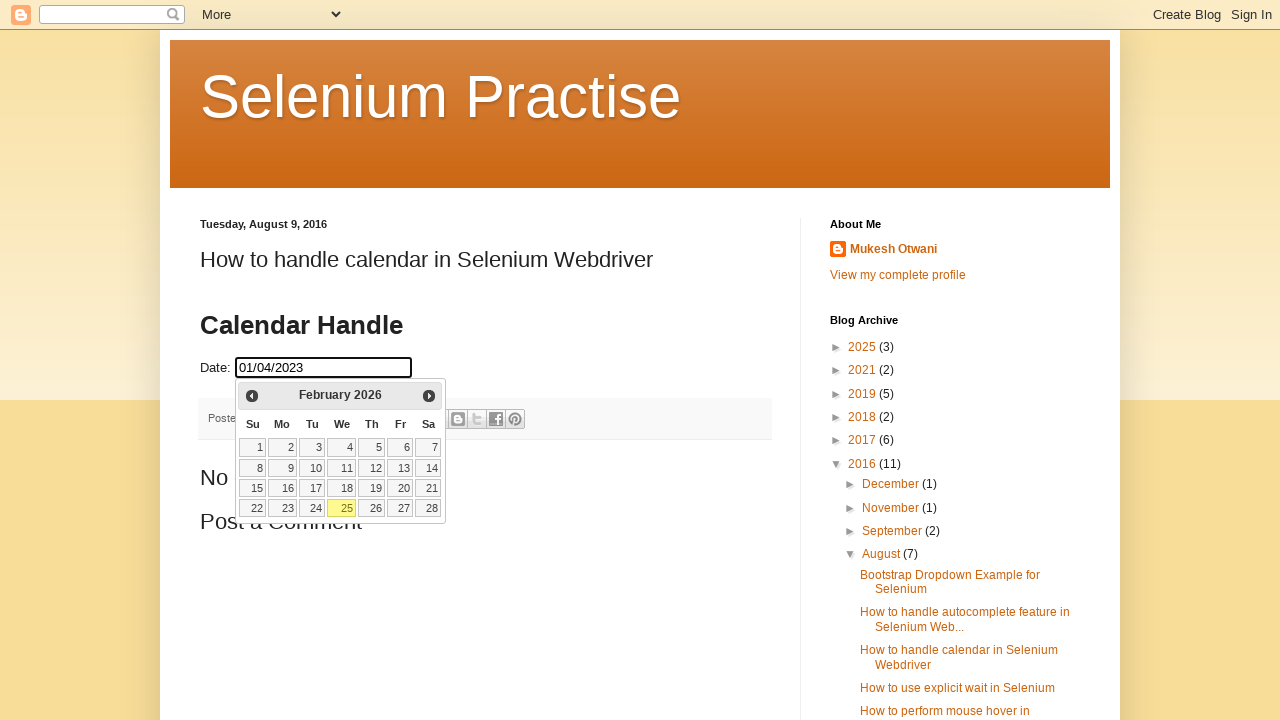